Tests navigation between multiple frames on a page and fills text inputs within each frame

Starting URL: https://ui.vision/demo/webtest/frames/

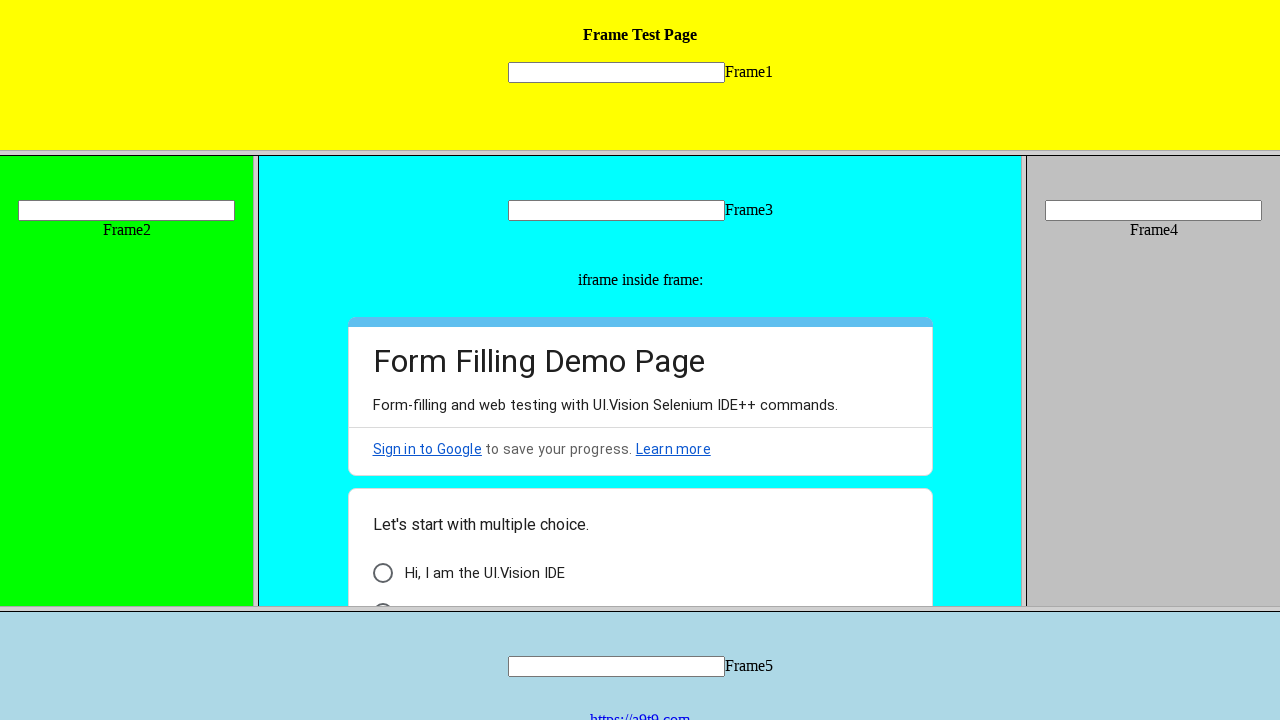

Retrieved all links on the page
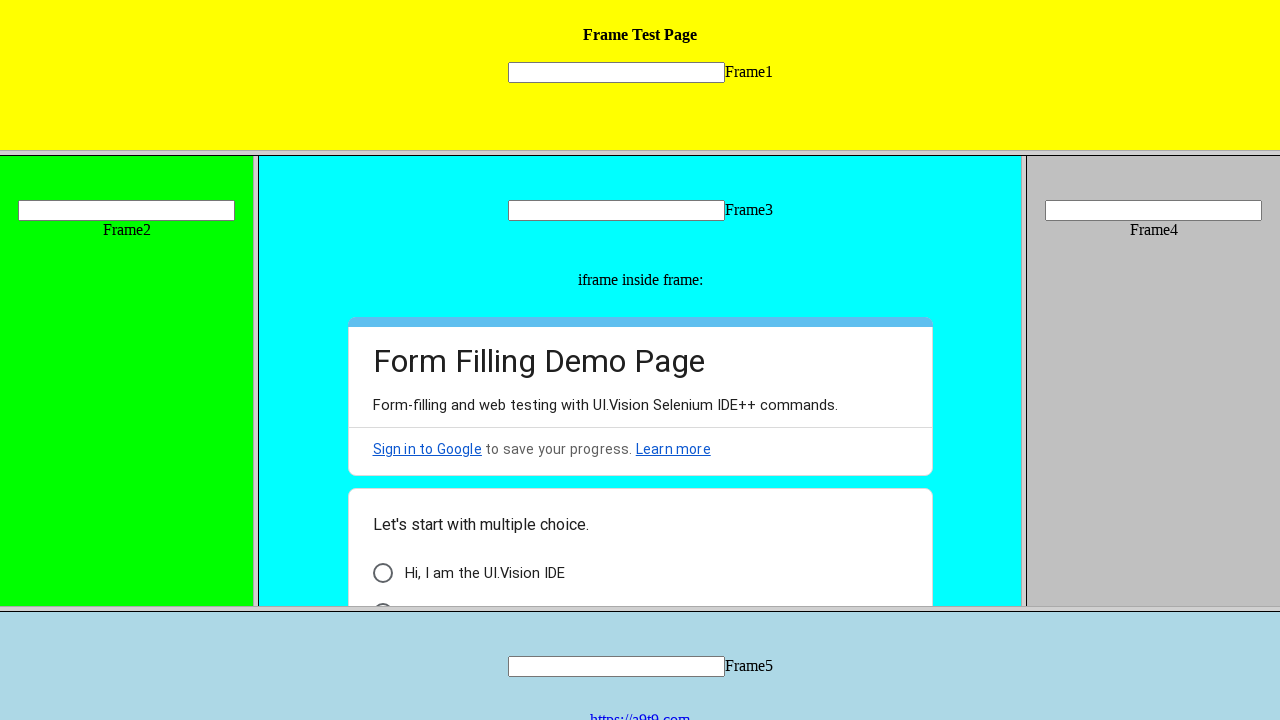

Retrieved all frames on the page
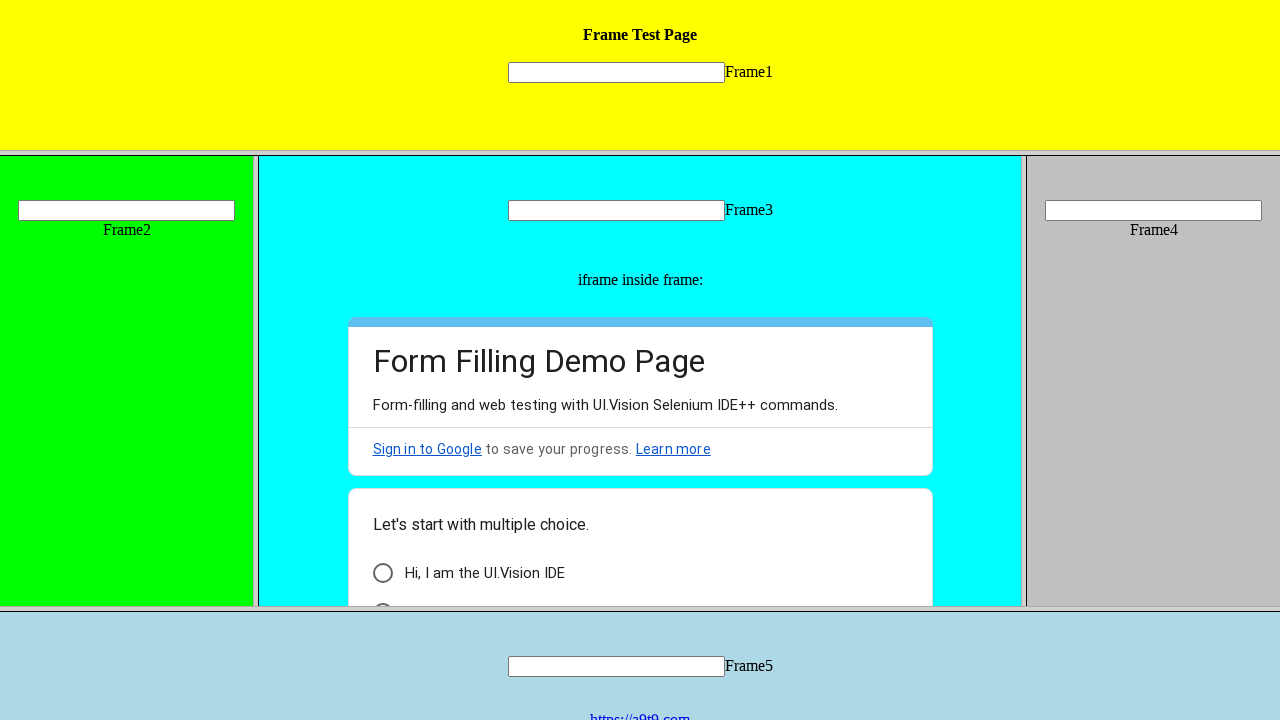

Located Frame One
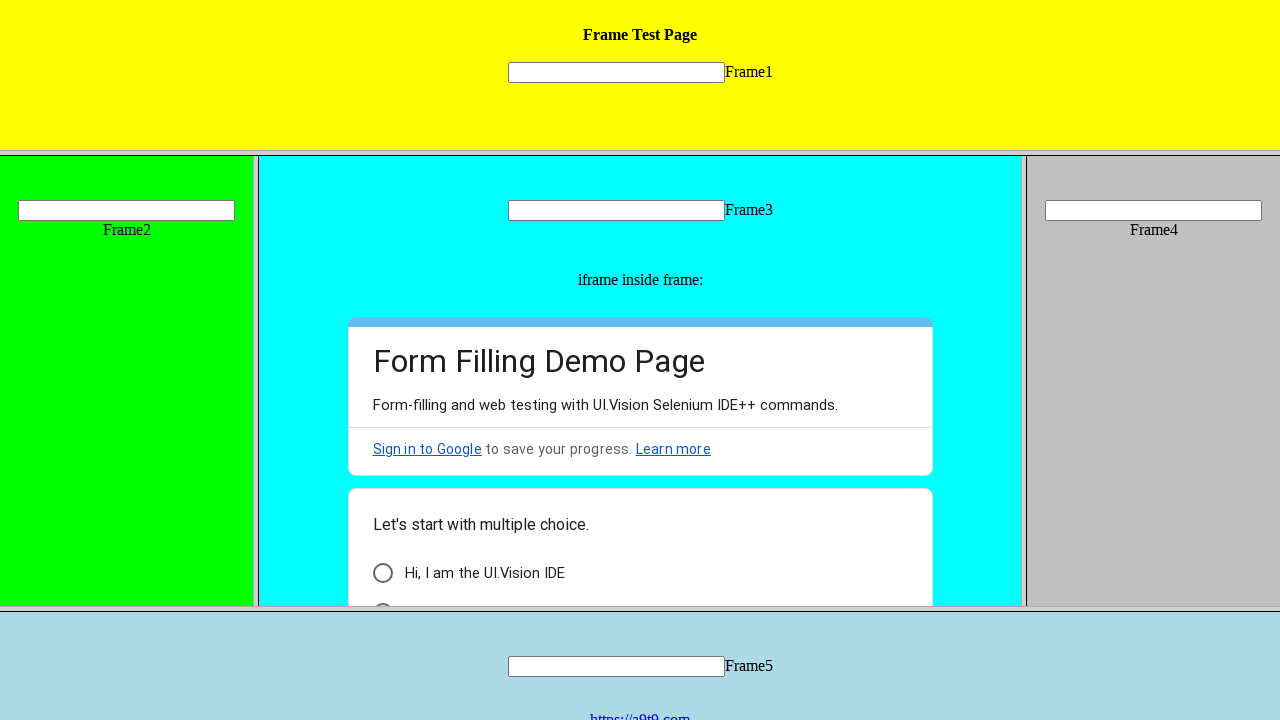

Filled text input in Frame One with 'Frame One' on frame[src='frame_1.html'] >> internal:control=enter-frame >> input[name='mytext1
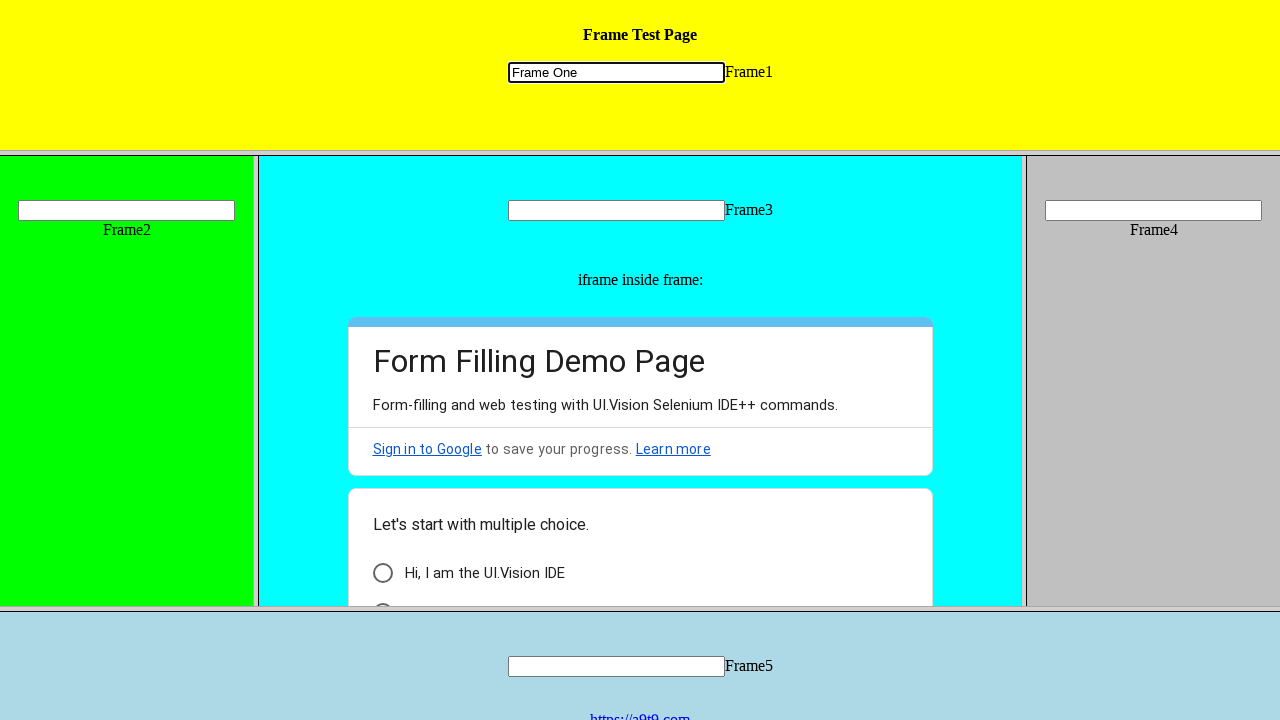

Located Frame Two
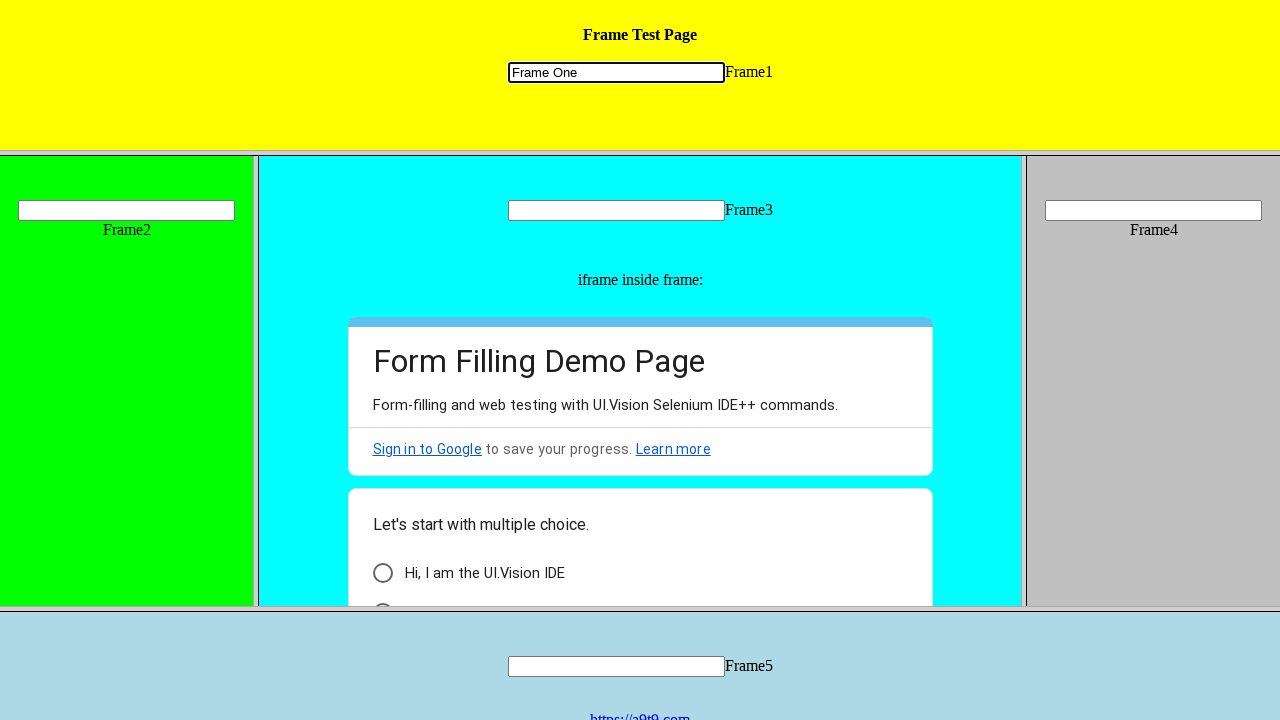

Filled text input in Frame Two with 'Frame Two' on frame[src='frame_2.html'] >> internal:control=enter-frame >> input[name='mytext2
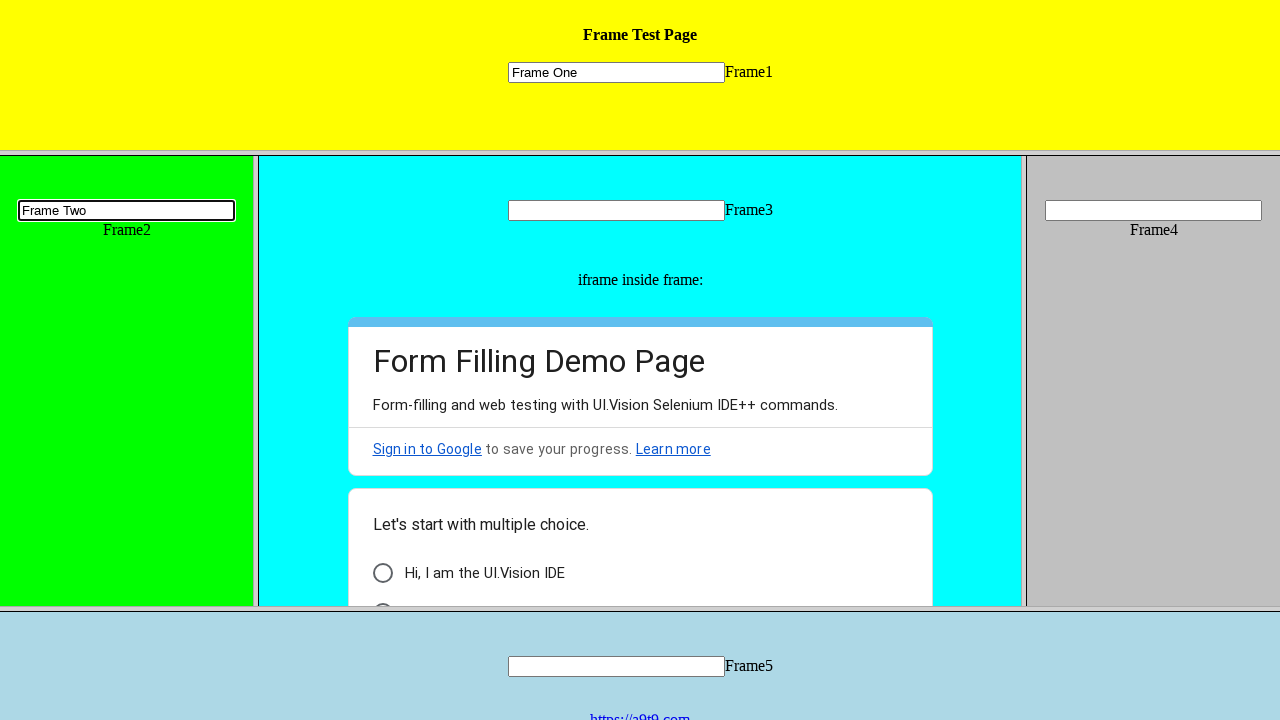

Located Frame Five
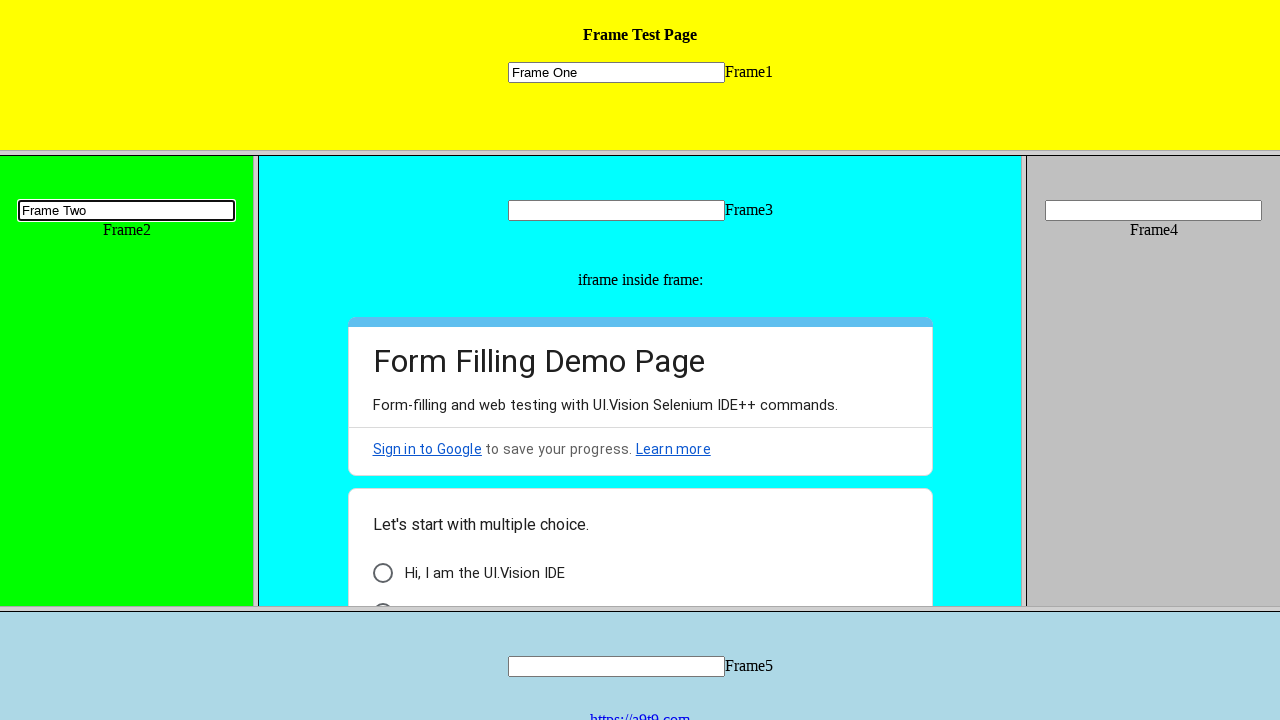

Filled text input in Frame Five with 'Frame Five' on frame[src='frame_5.html'] >> internal:control=enter-frame >> input[name='mytext5
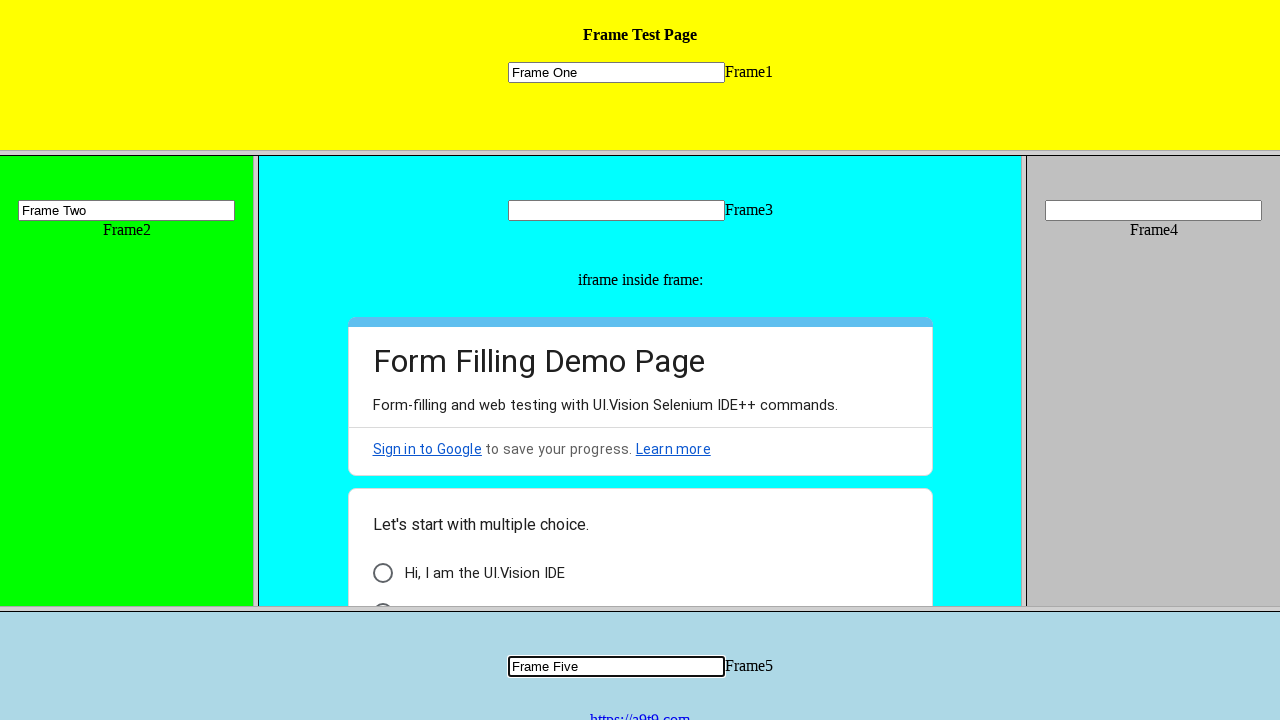

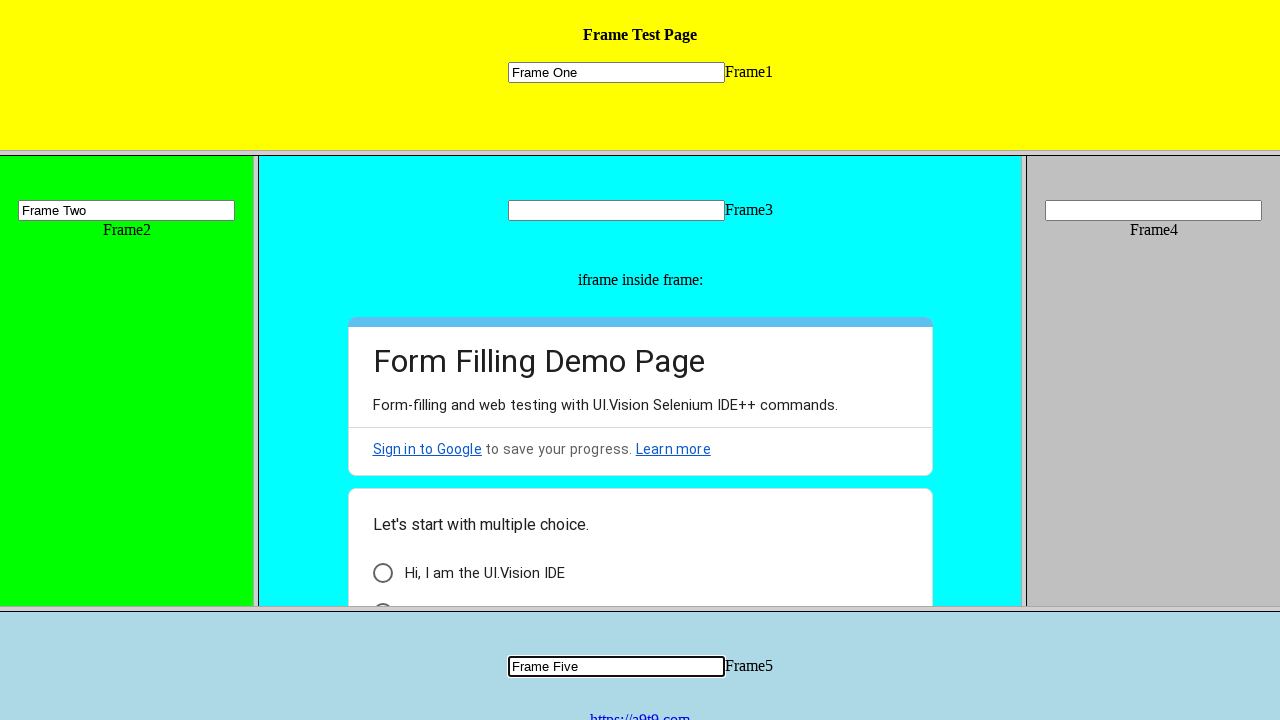